Hovers over the second user figure and verifies the displayed name is "name: user2"

Starting URL: http://the-internet.herokuapp.com/hovers

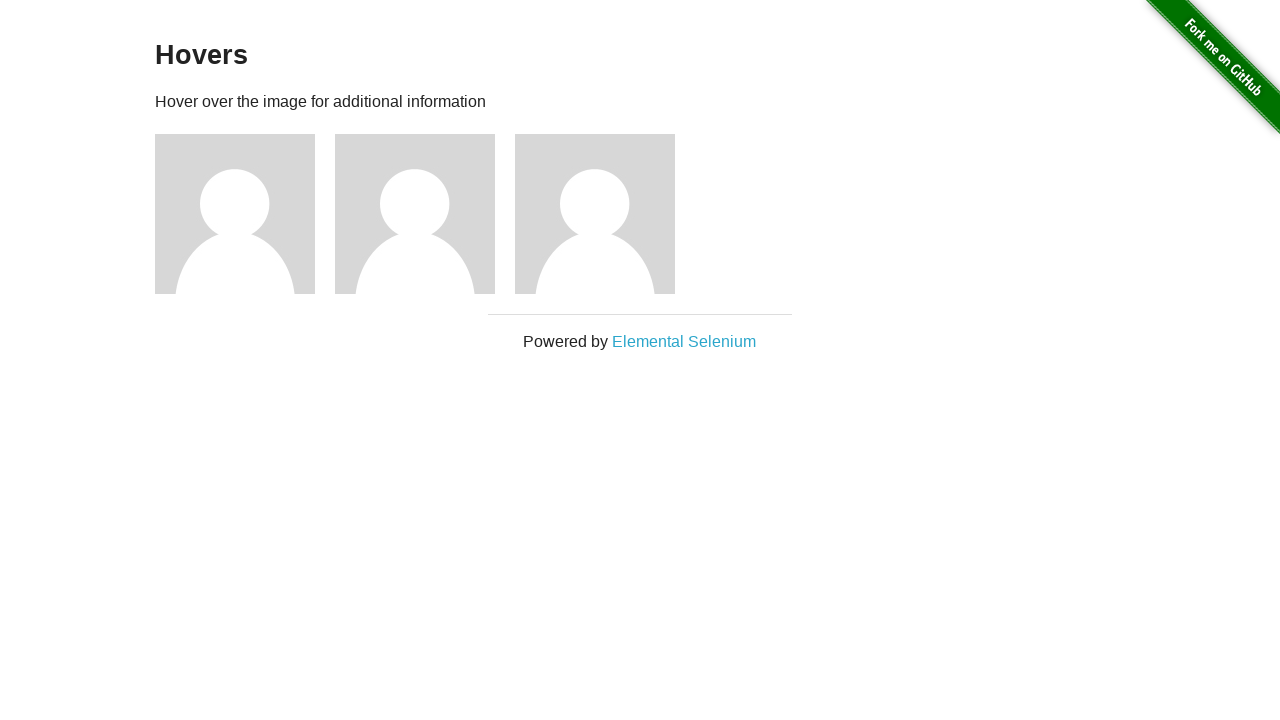

Navigated to hovers page
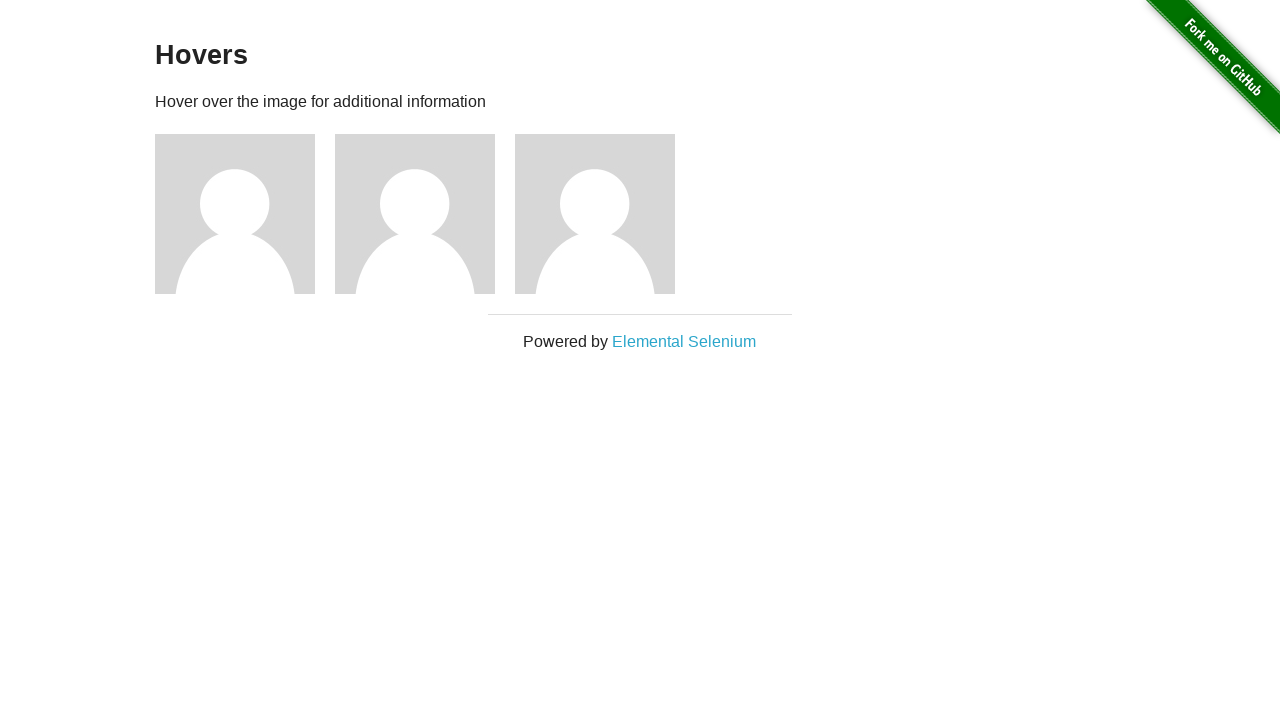

Hovered over second user figure at (425, 214) on .figure >> nth=1
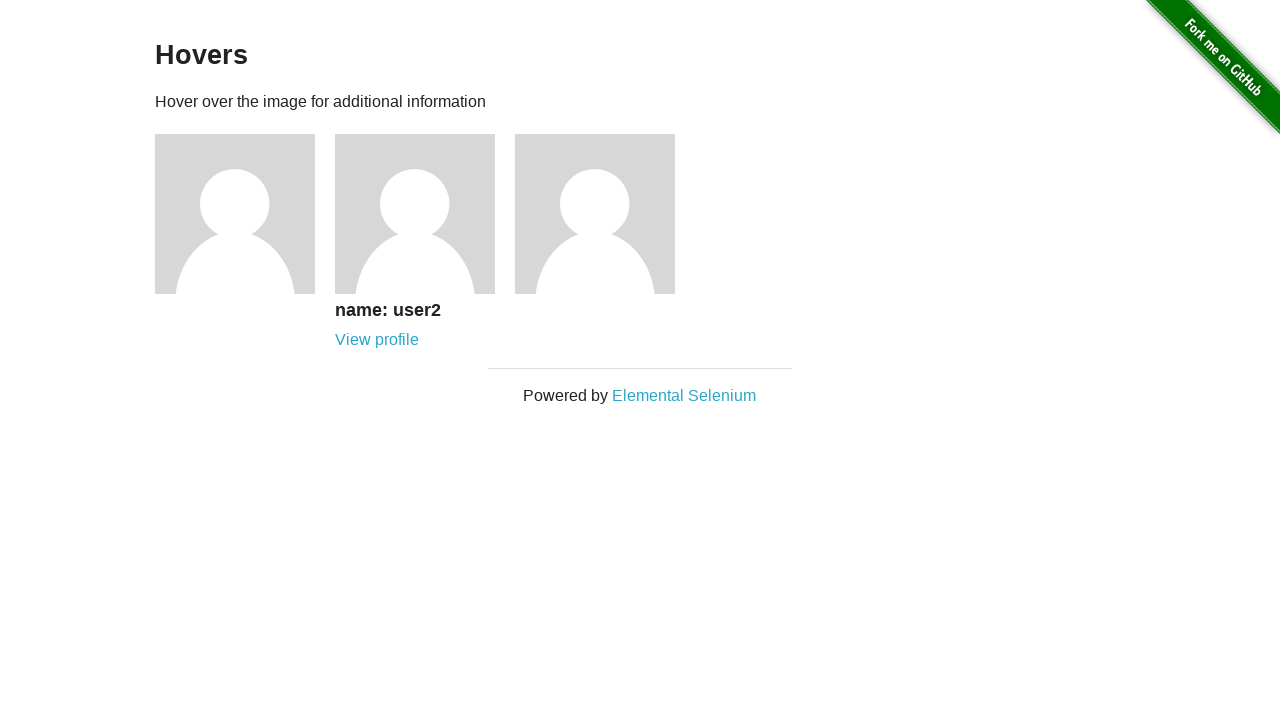

Retrieved user name text from second figure
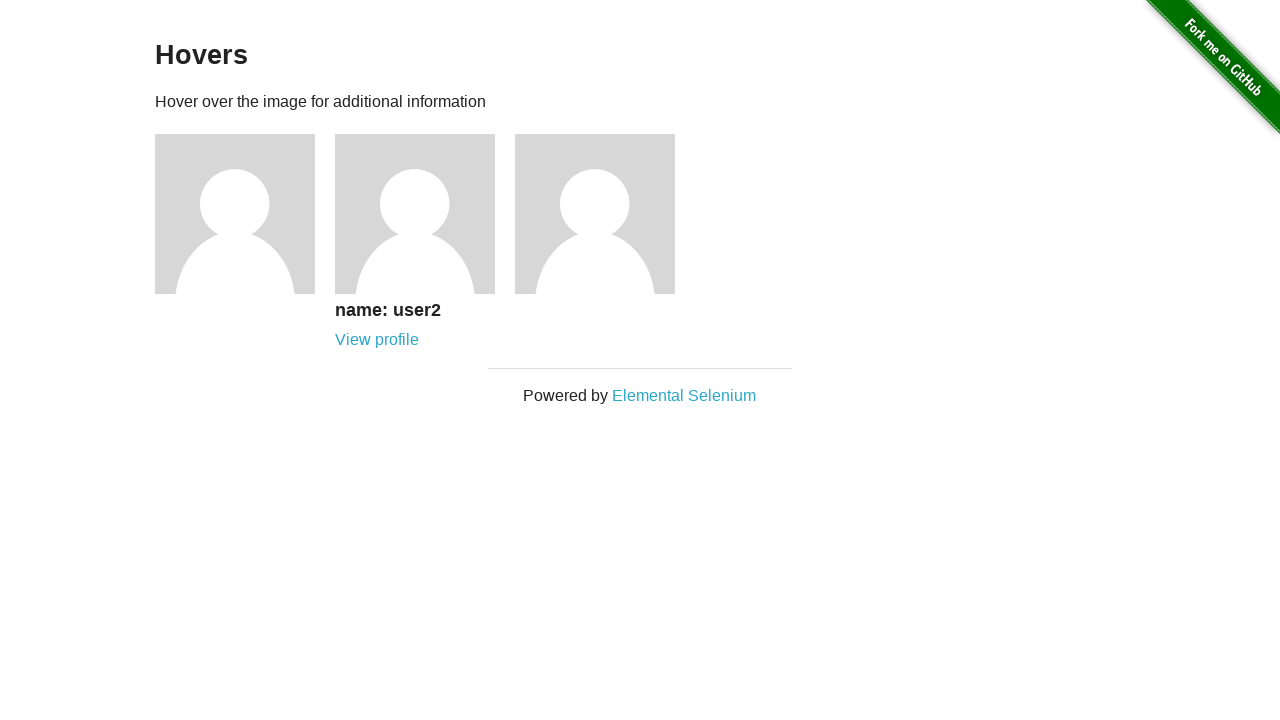

Verified displayed name is 'name: user2'
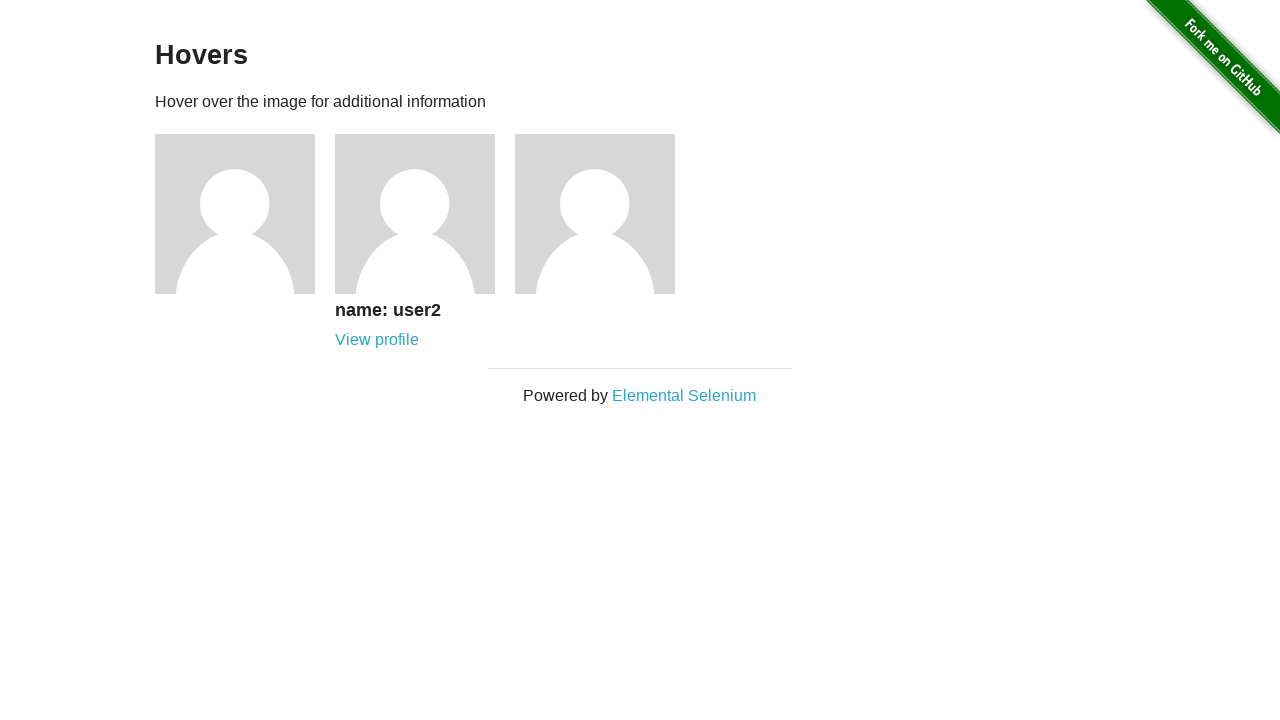

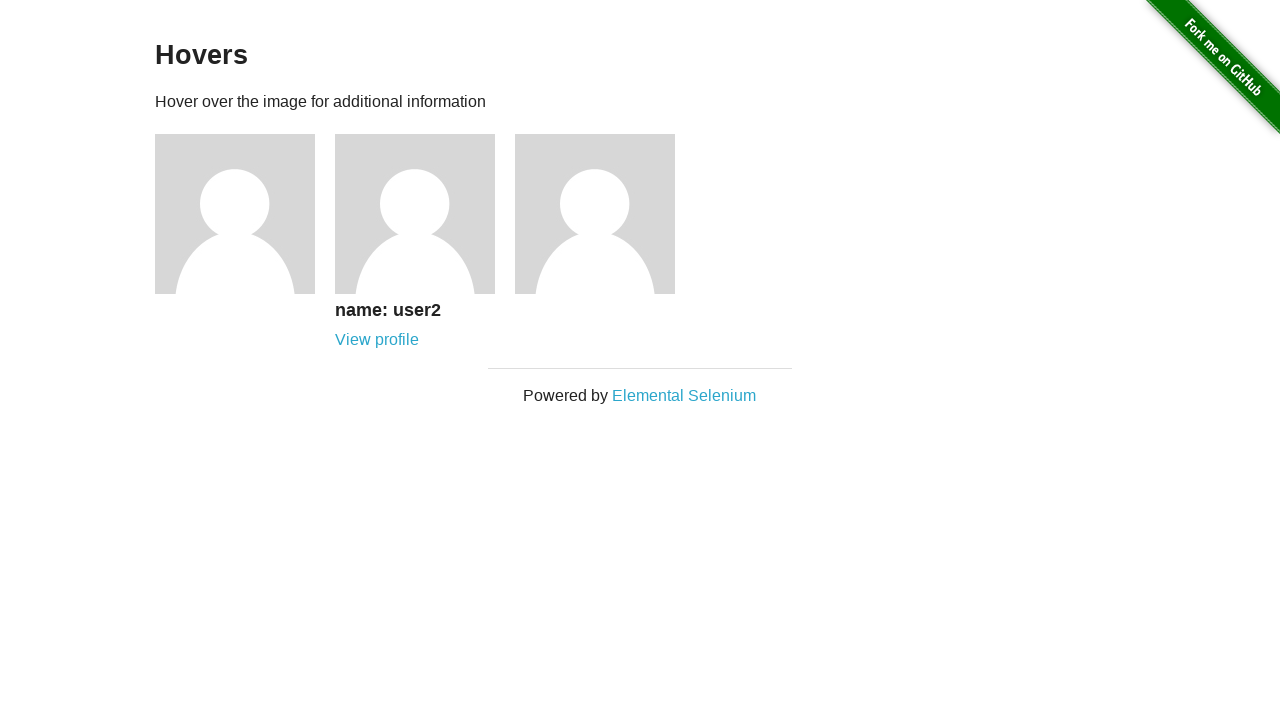